Tests marking individual items as complete by checking their checkboxes

Starting URL: https://demo.playwright.dev/todomvc

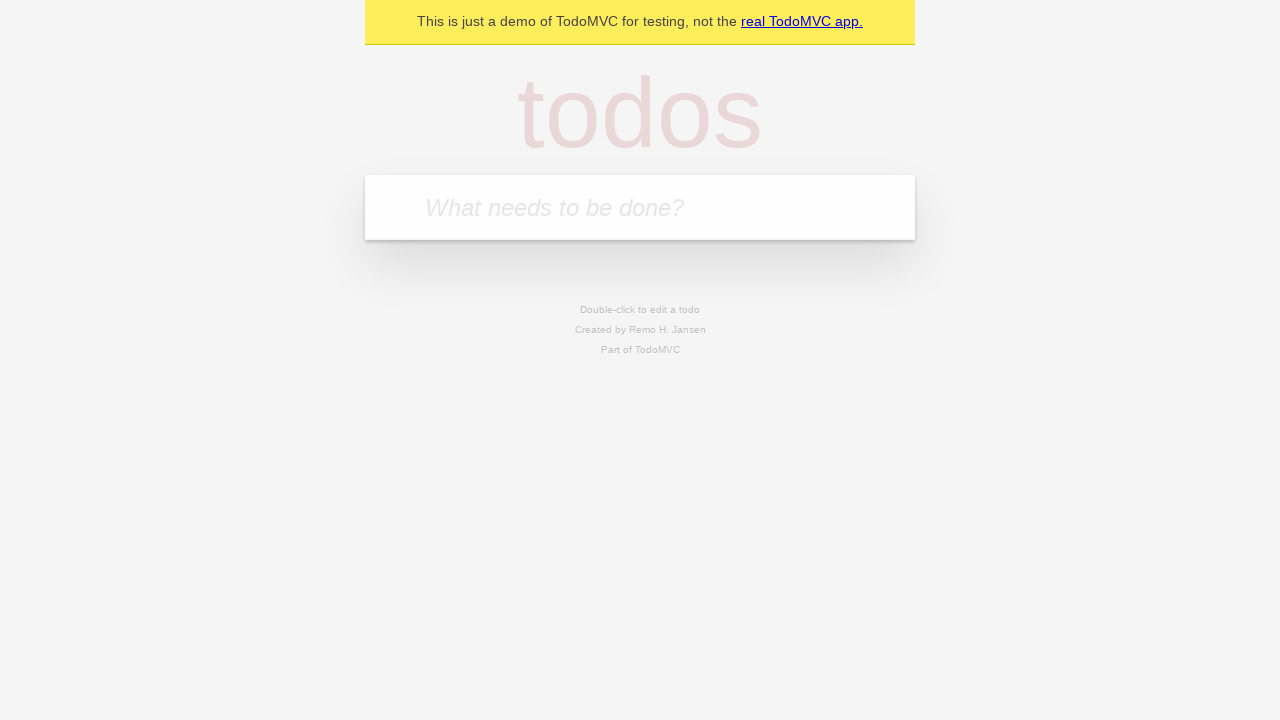

Filled todo input with 'buy some cheese' on internal:attr=[placeholder="What needs to be done?"i]
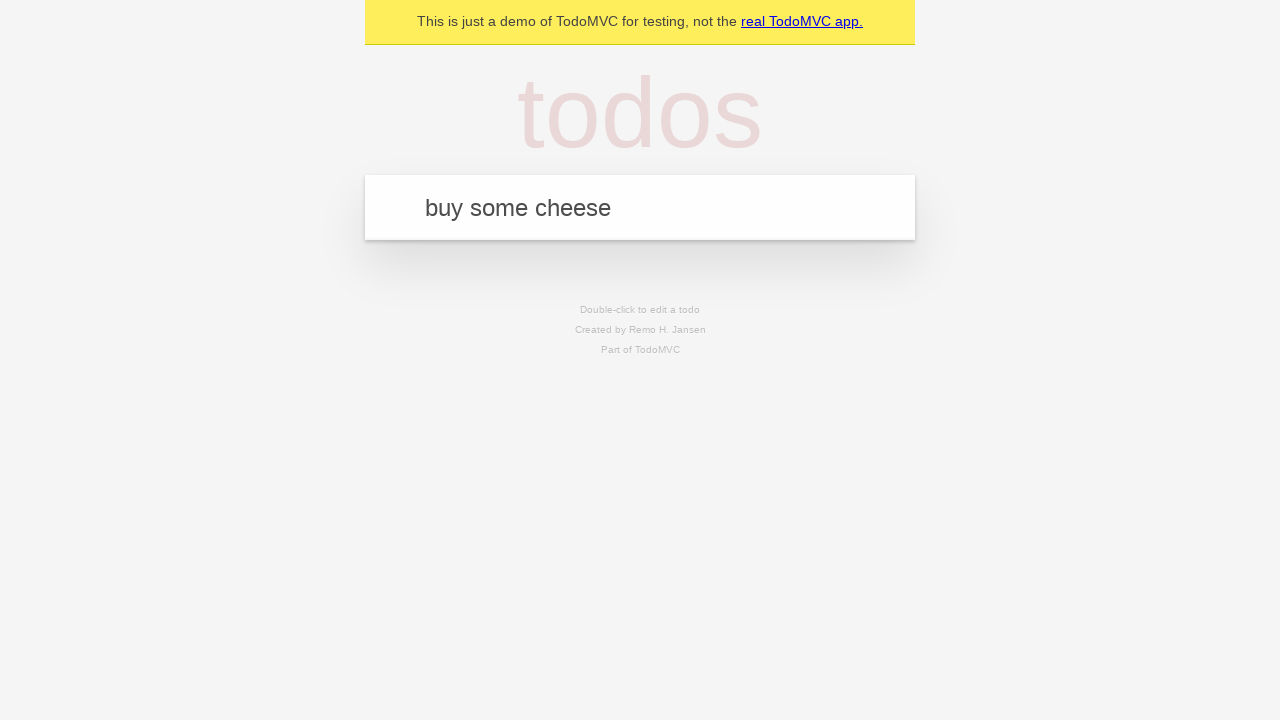

Pressed Enter to add first todo item on internal:attr=[placeholder="What needs to be done?"i]
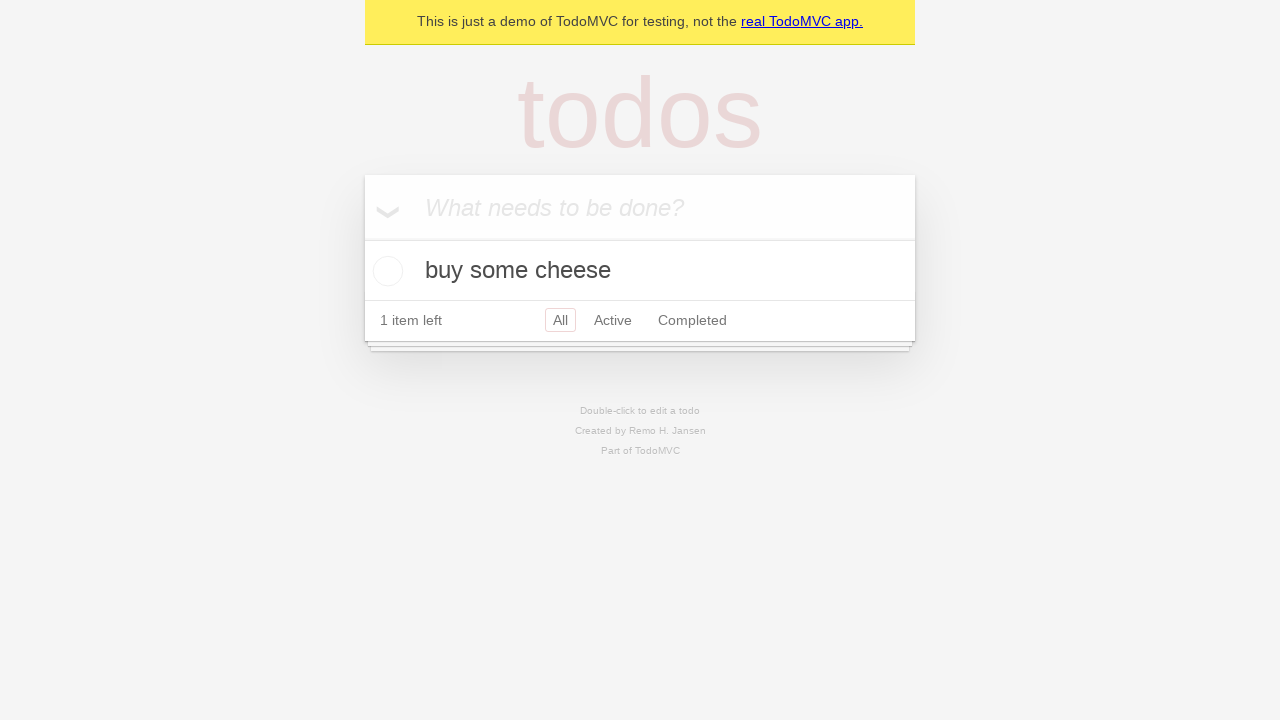

Filled todo input with 'feed the cat' on internal:attr=[placeholder="What needs to be done?"i]
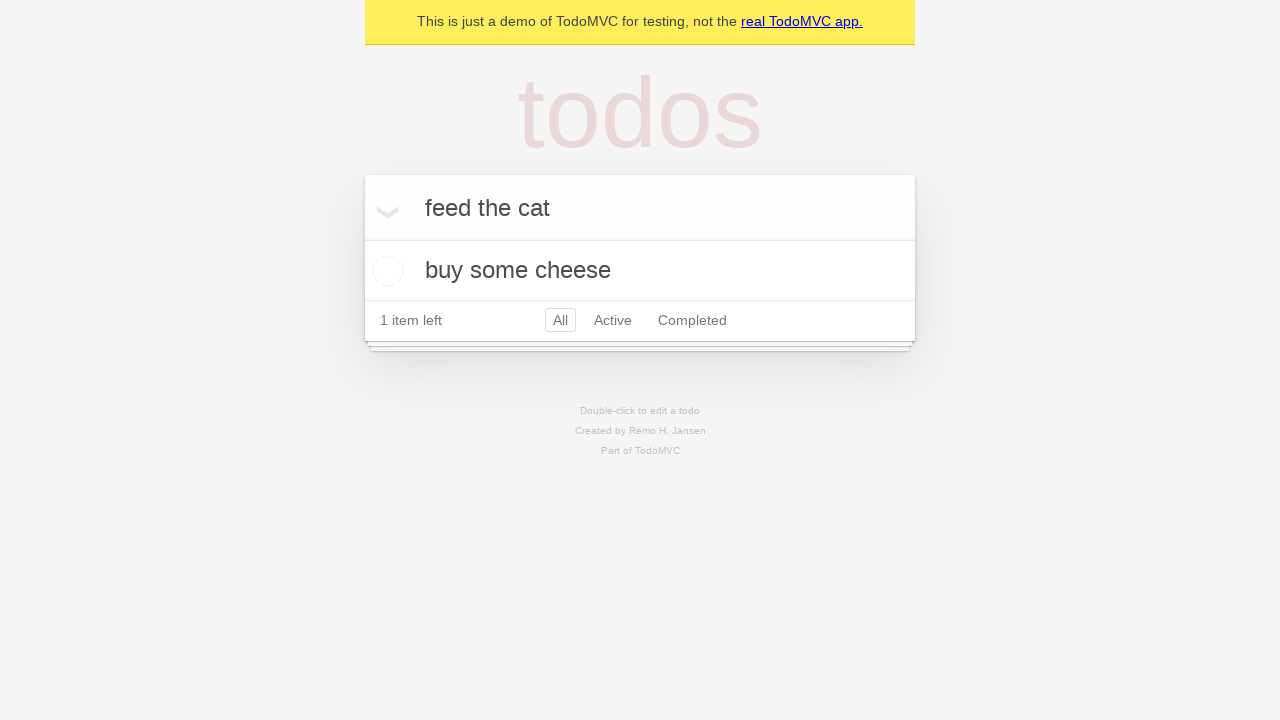

Pressed Enter to add second todo item on internal:attr=[placeholder="What needs to be done?"i]
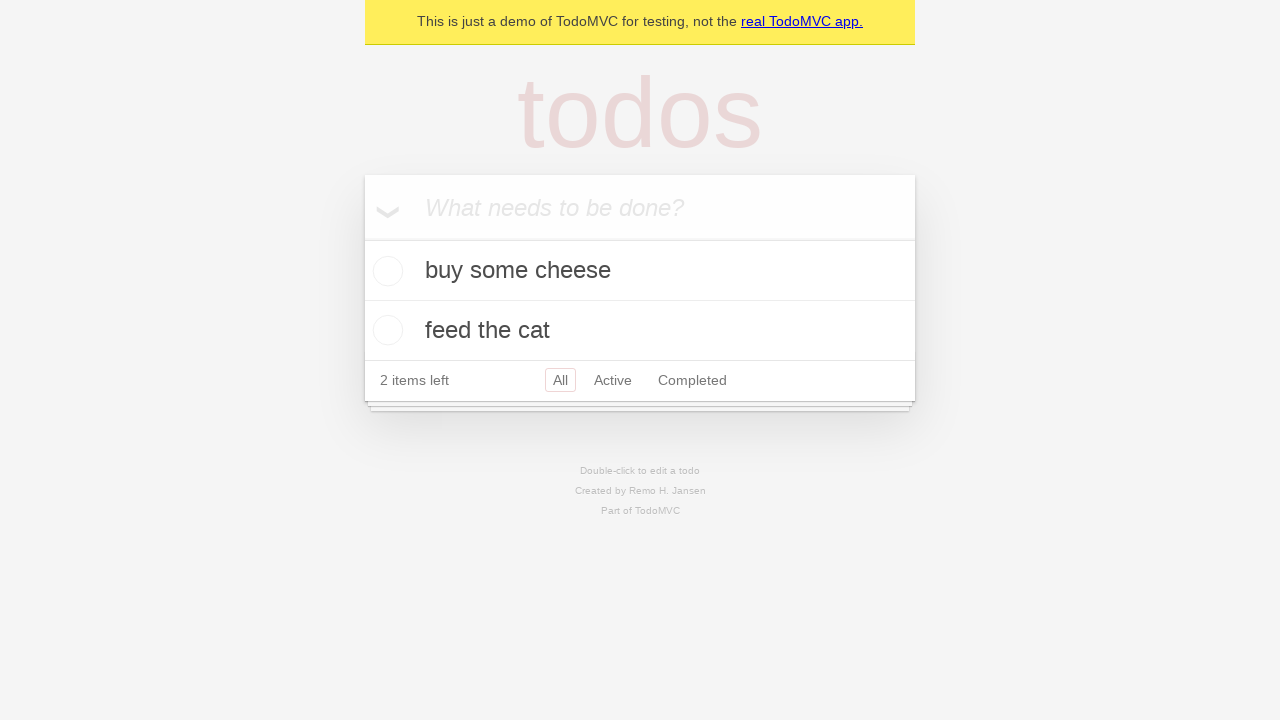

Waited for two todo items to be present in the DOM
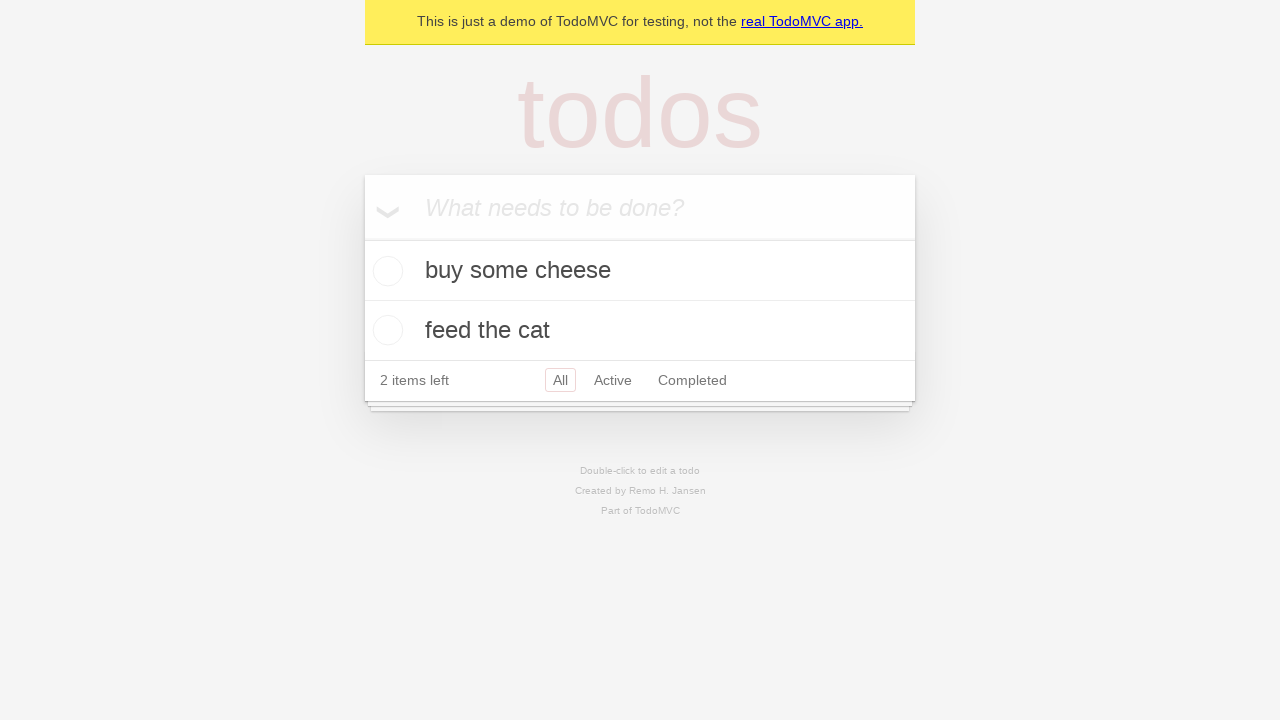

Checked the checkbox for first todo item 'buy some cheese' at (385, 271) on internal:testid=[data-testid="todo-item"s] >> nth=0 >> internal:role=checkbox
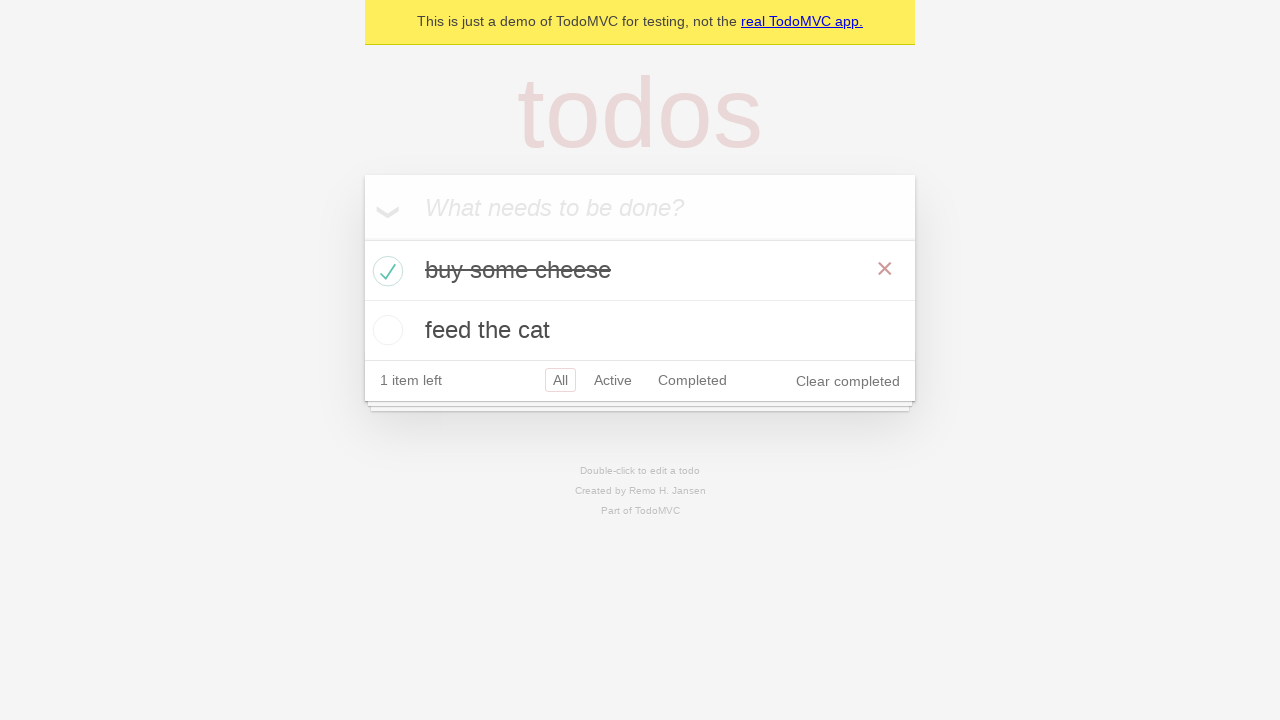

Checked the checkbox for second todo item 'feed the cat' at (385, 330) on internal:testid=[data-testid="todo-item"s] >> nth=1 >> internal:role=checkbox
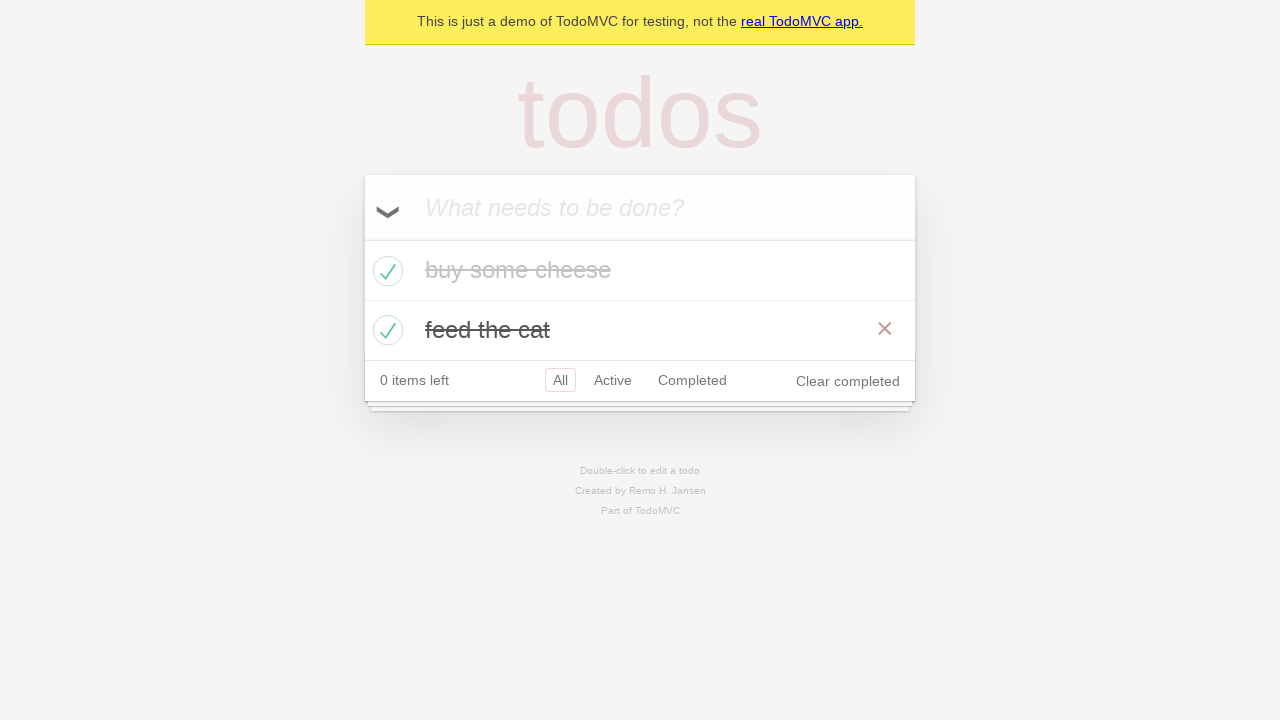

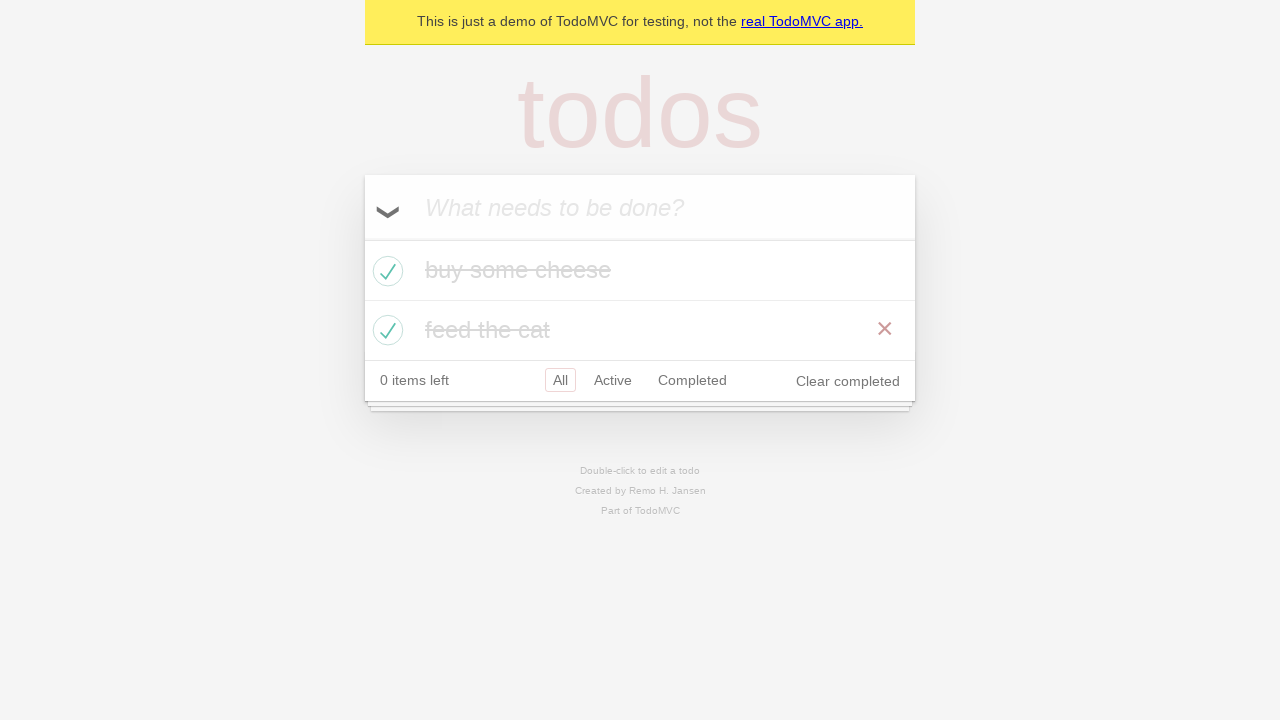